Tests browser window management by navigating to a page and performing minimize, maximize, and fullscreen operations on the browser window.

Starting URL: https://techproeducation.com

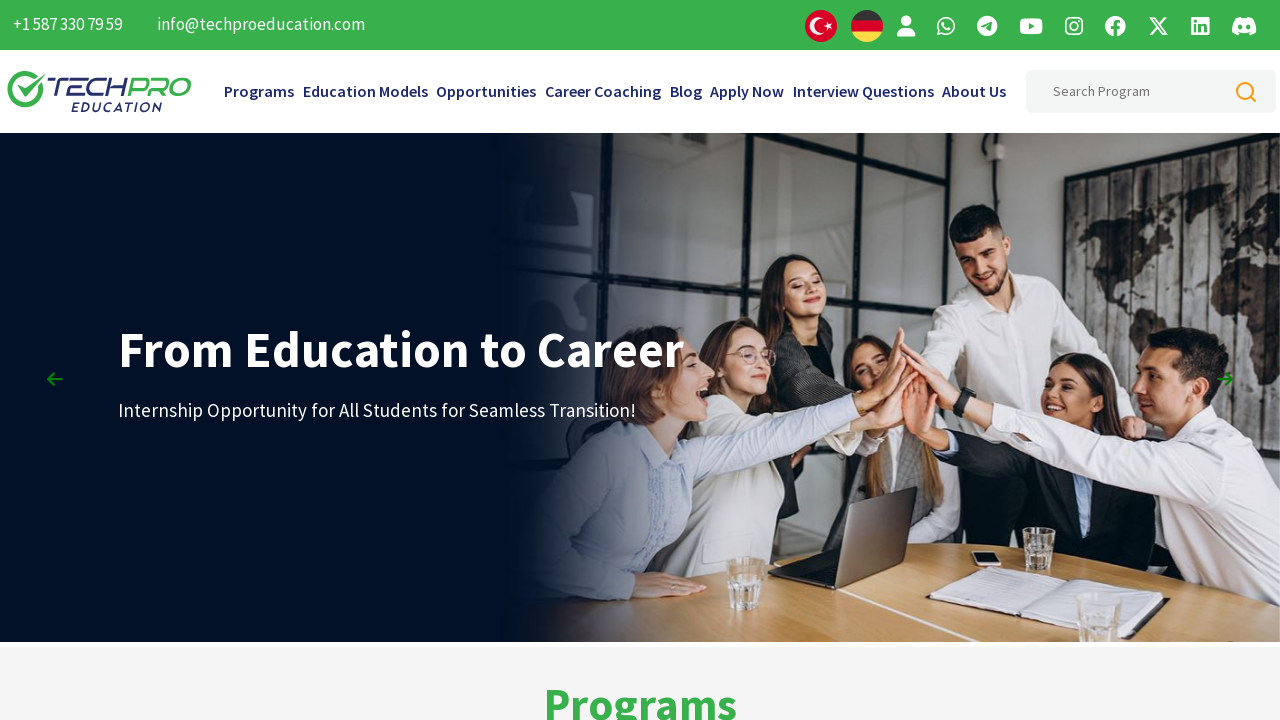

Retrieved initial viewport size
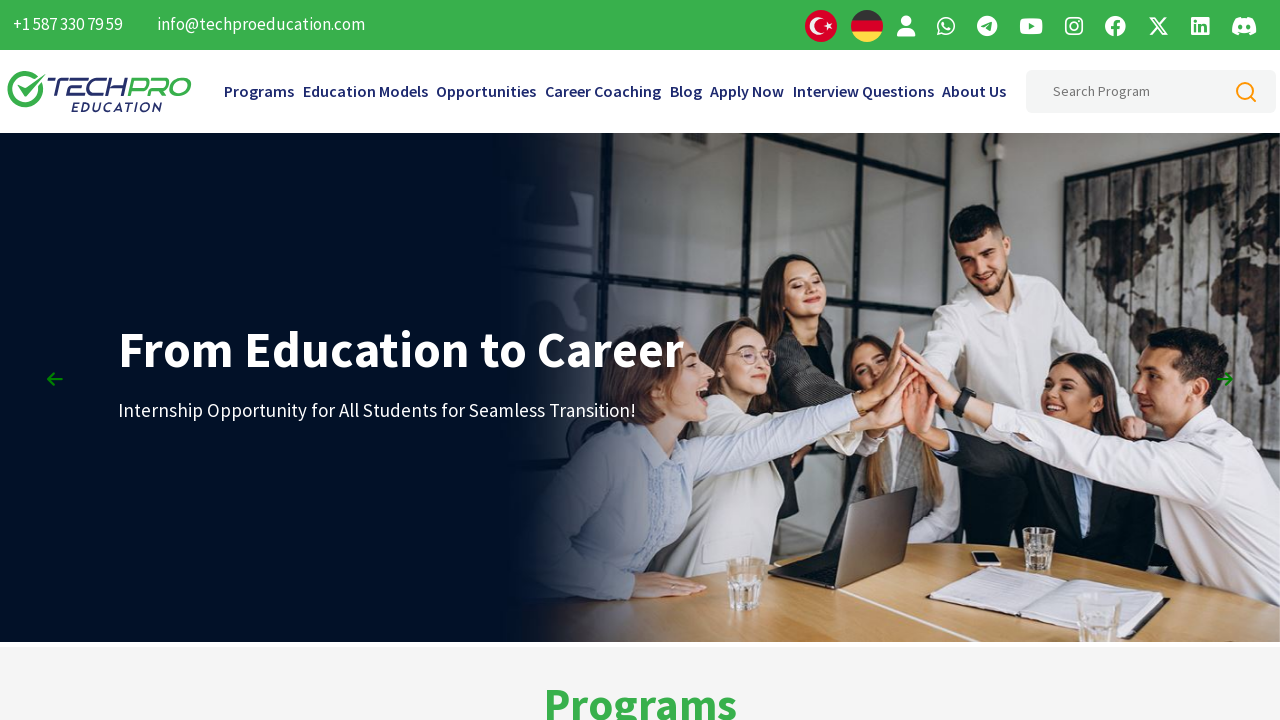

Set viewport size to 800x600 (minimize simulation)
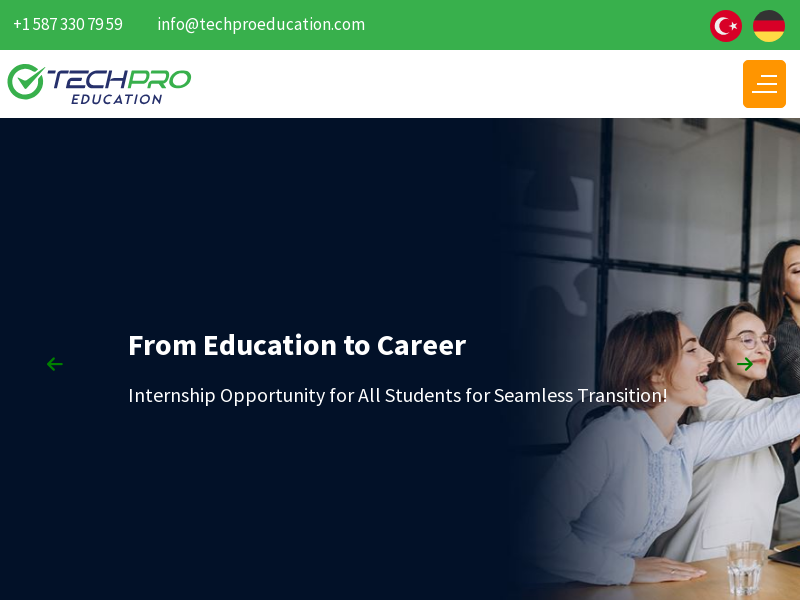

Set viewport size to 1920x1080 (maximize)
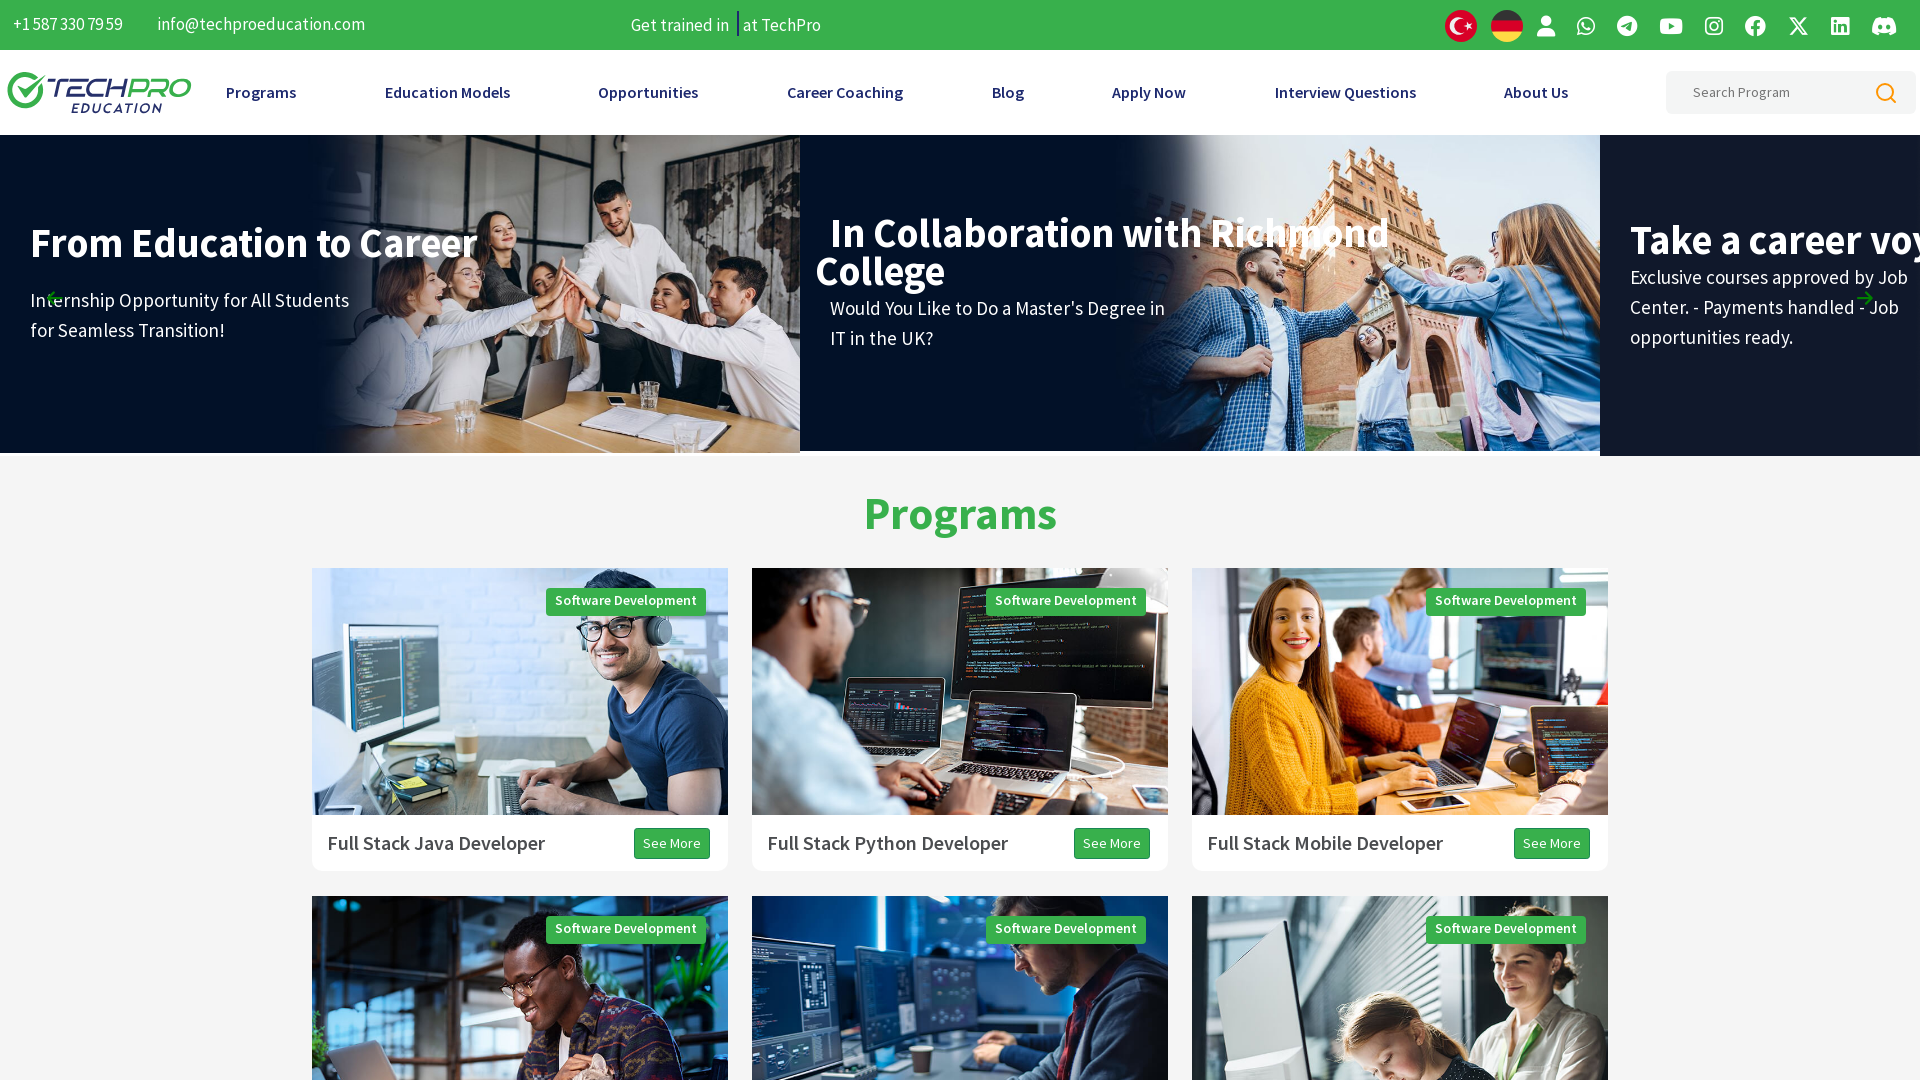

Retrieved viewport size after maximize operation
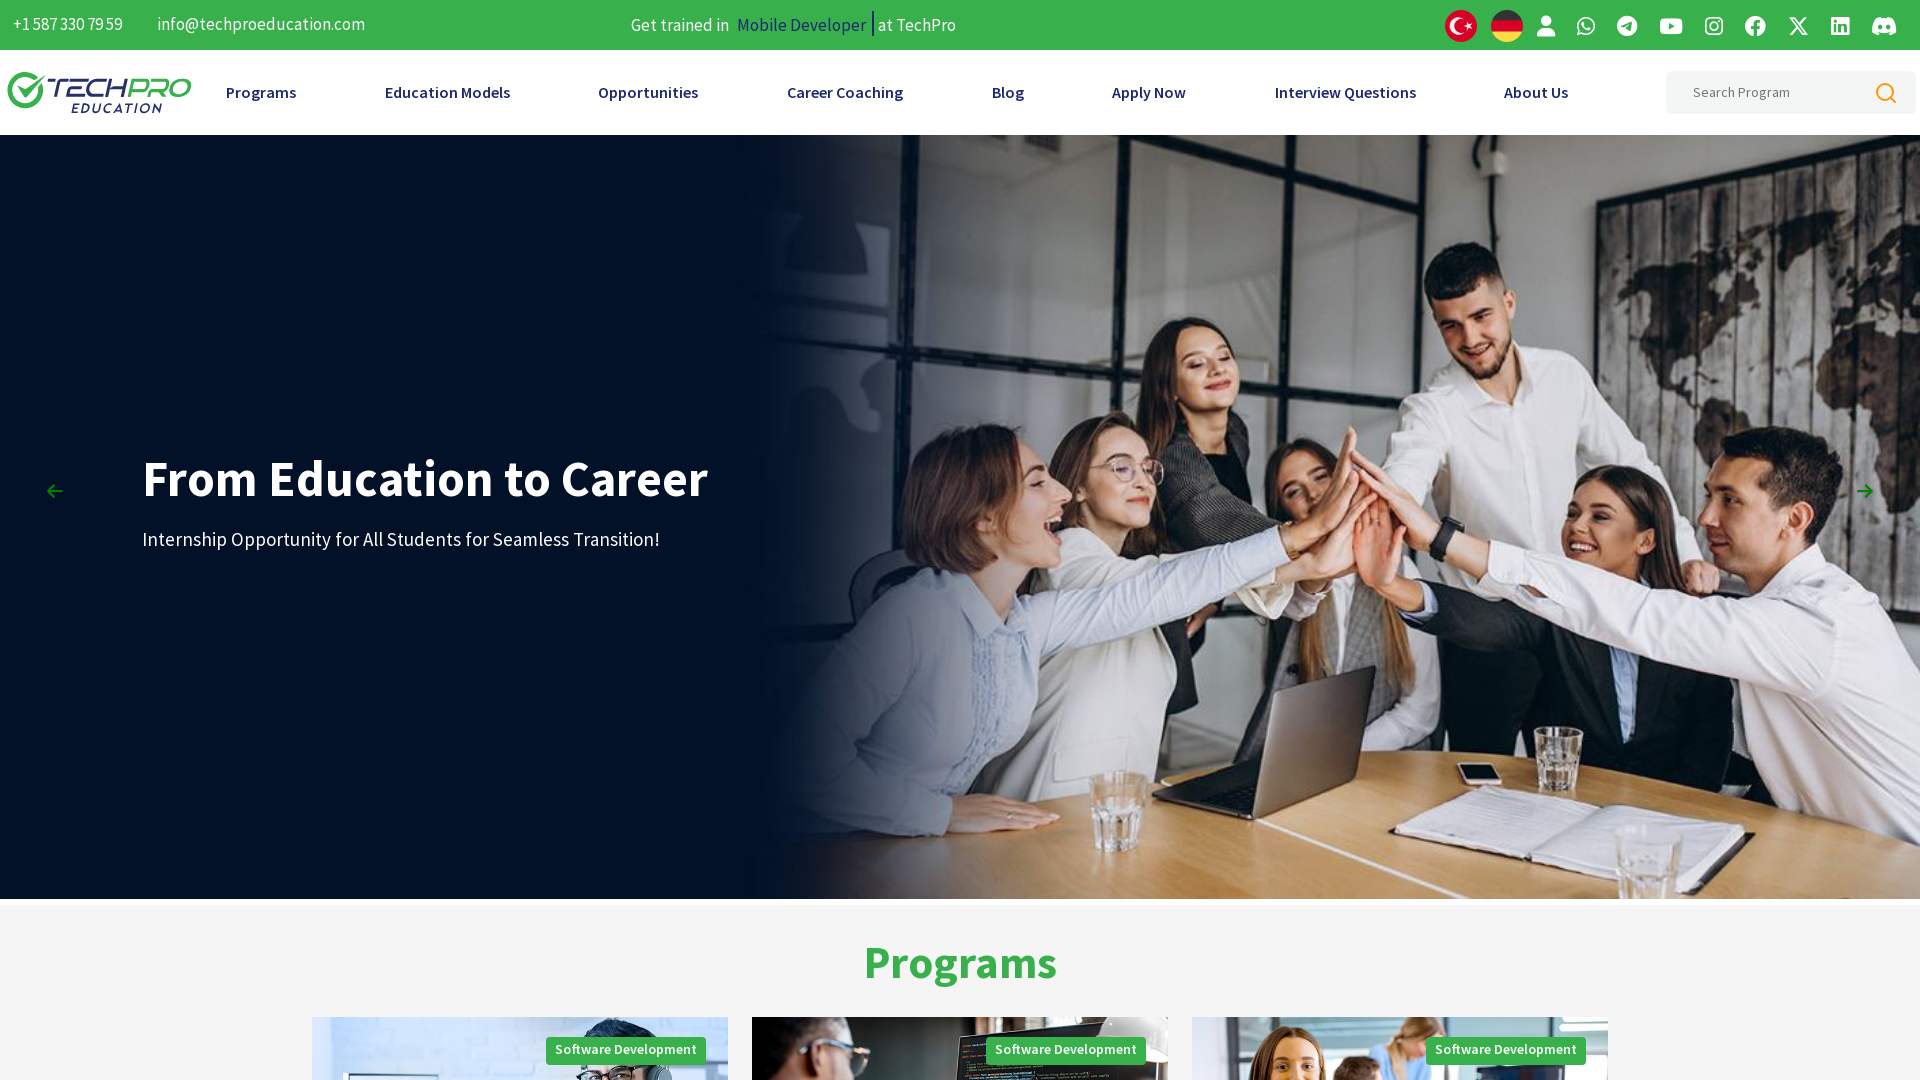

Set viewport size to 1920x1080 (fullscreen simulation)
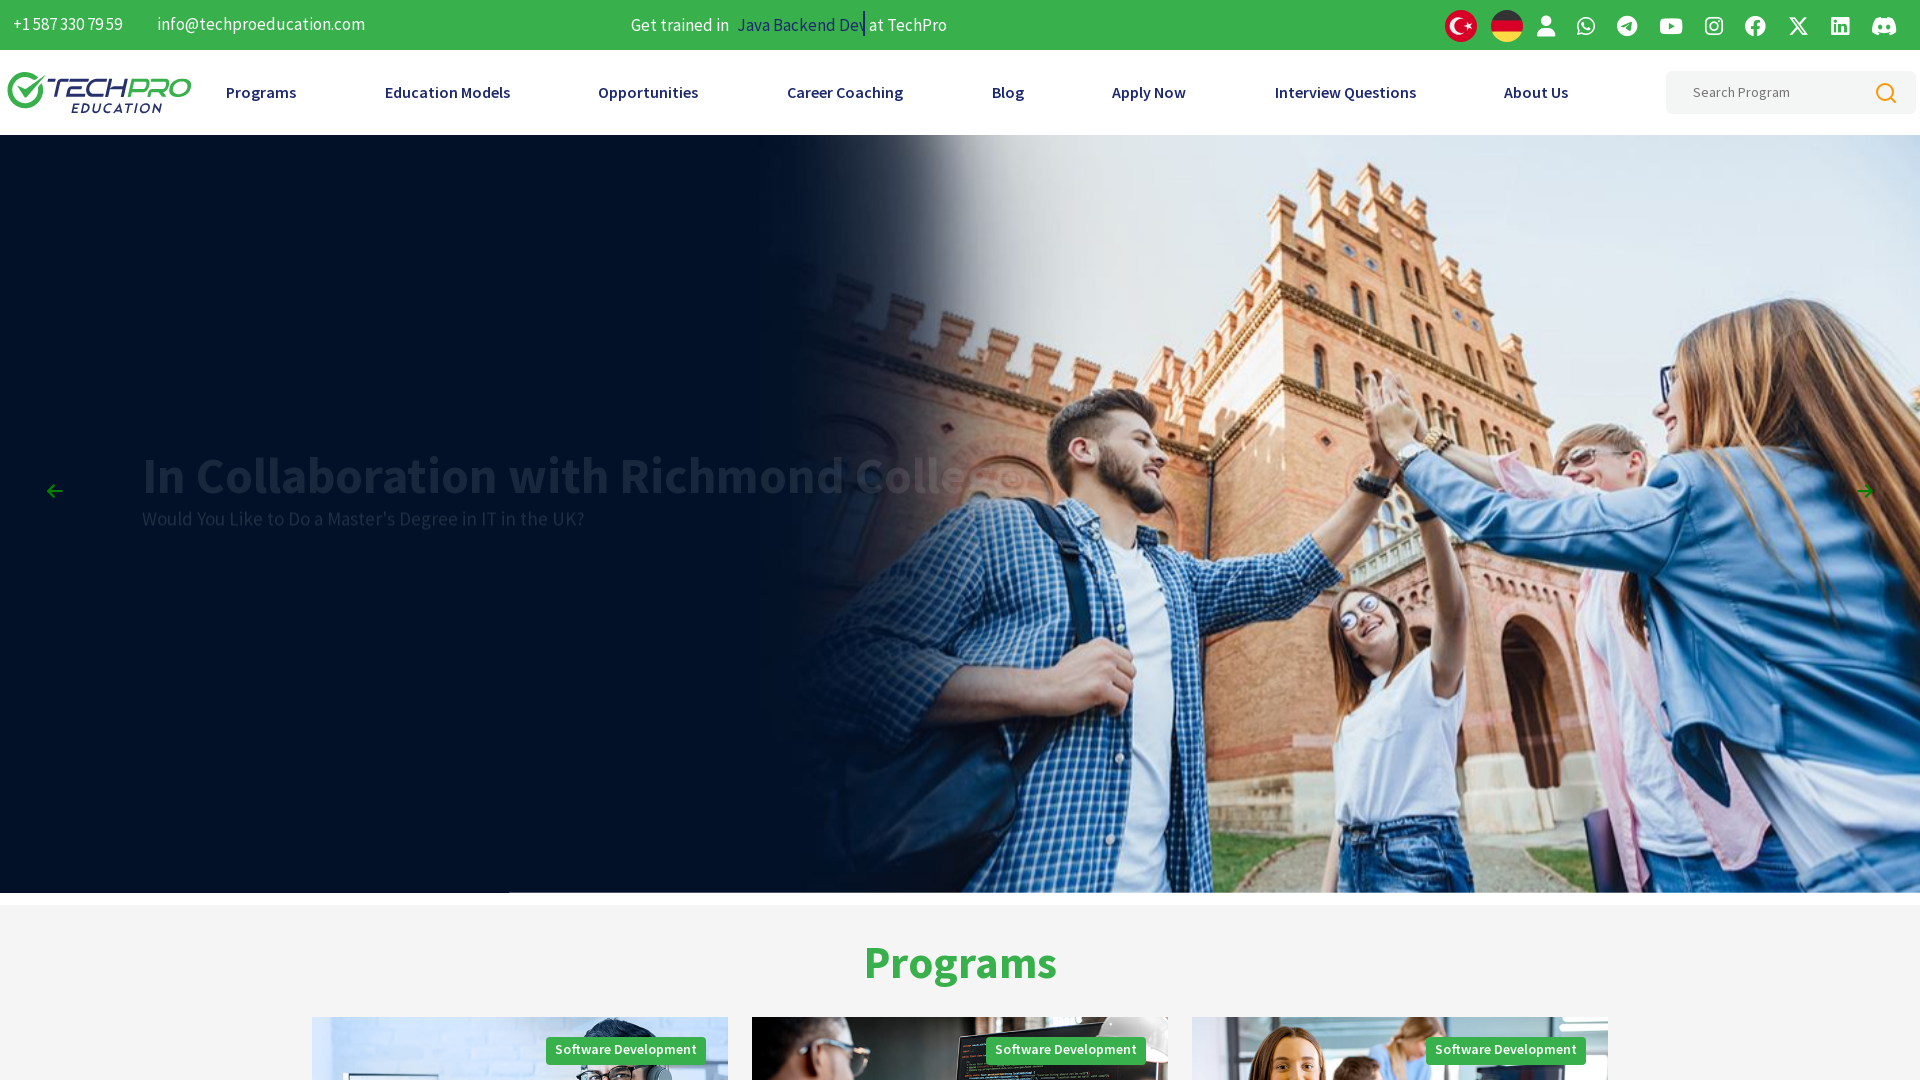

Retrieved final viewport size
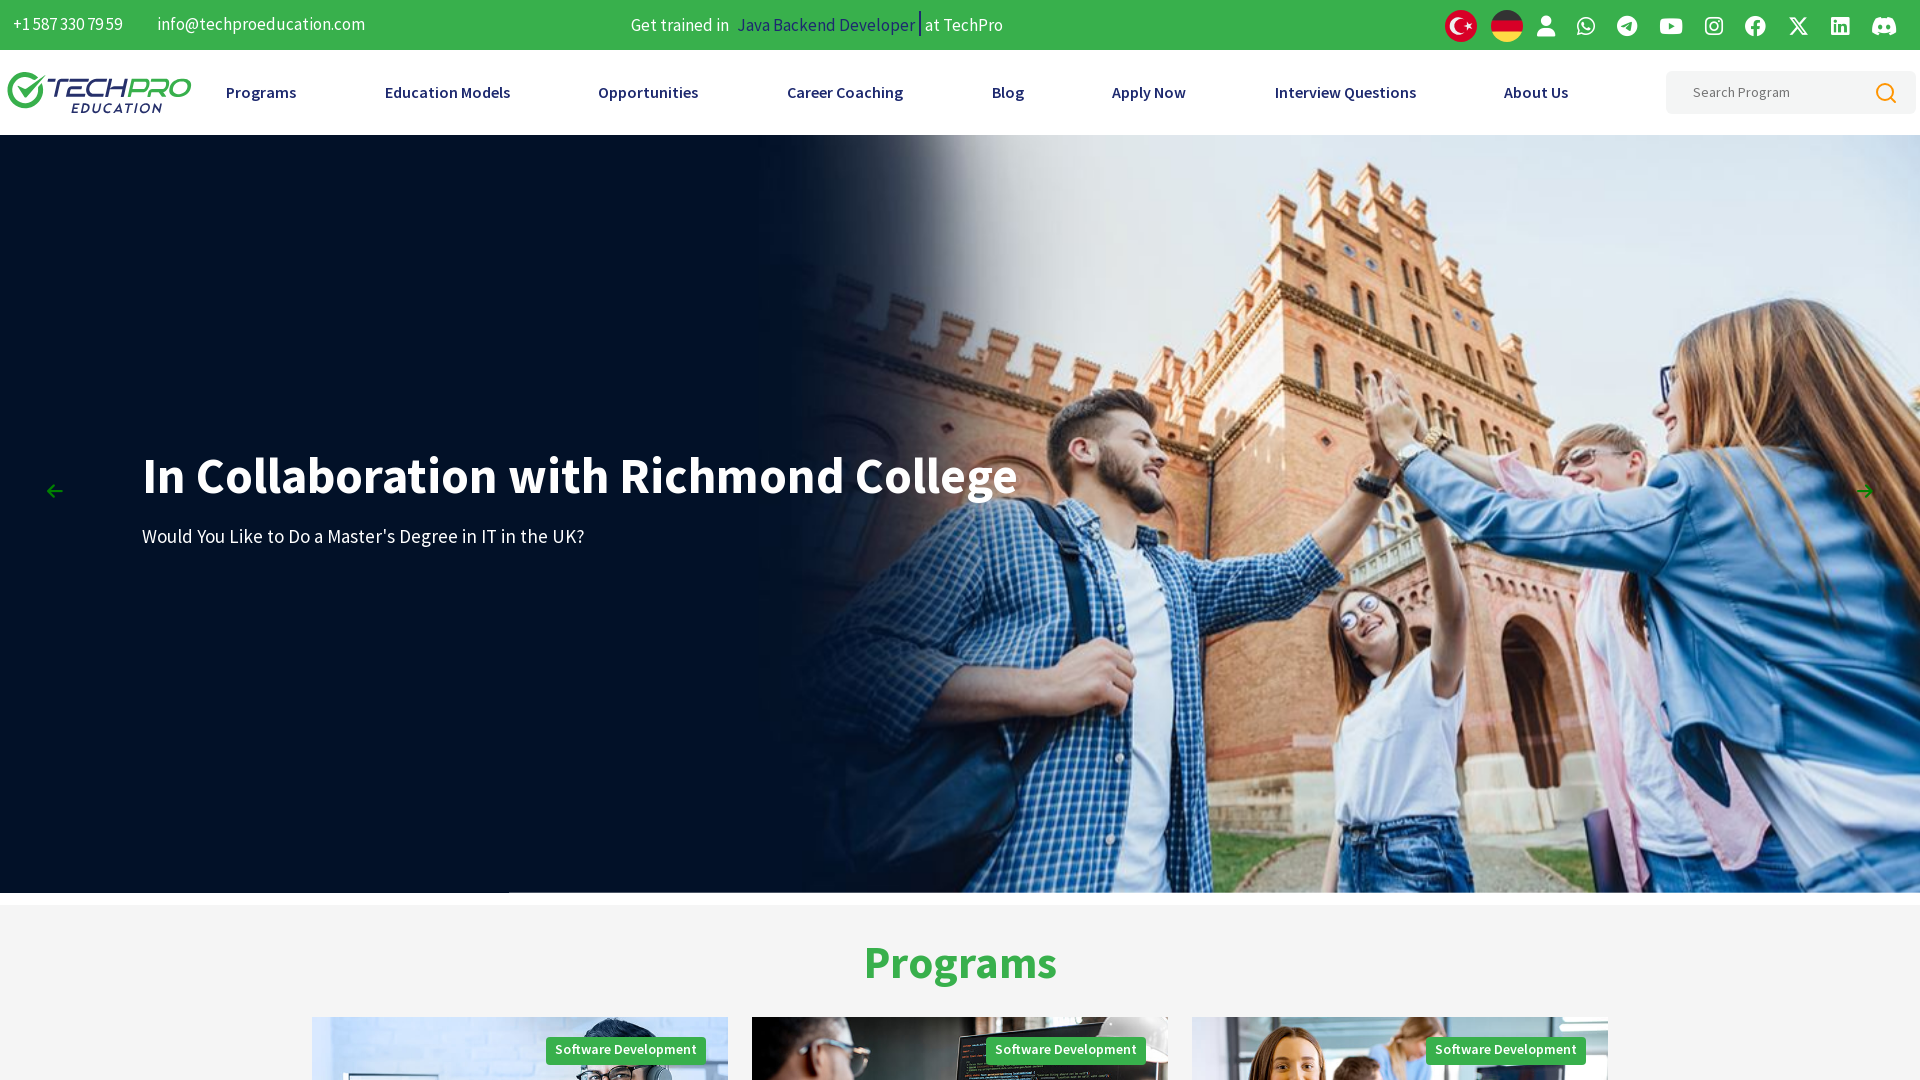

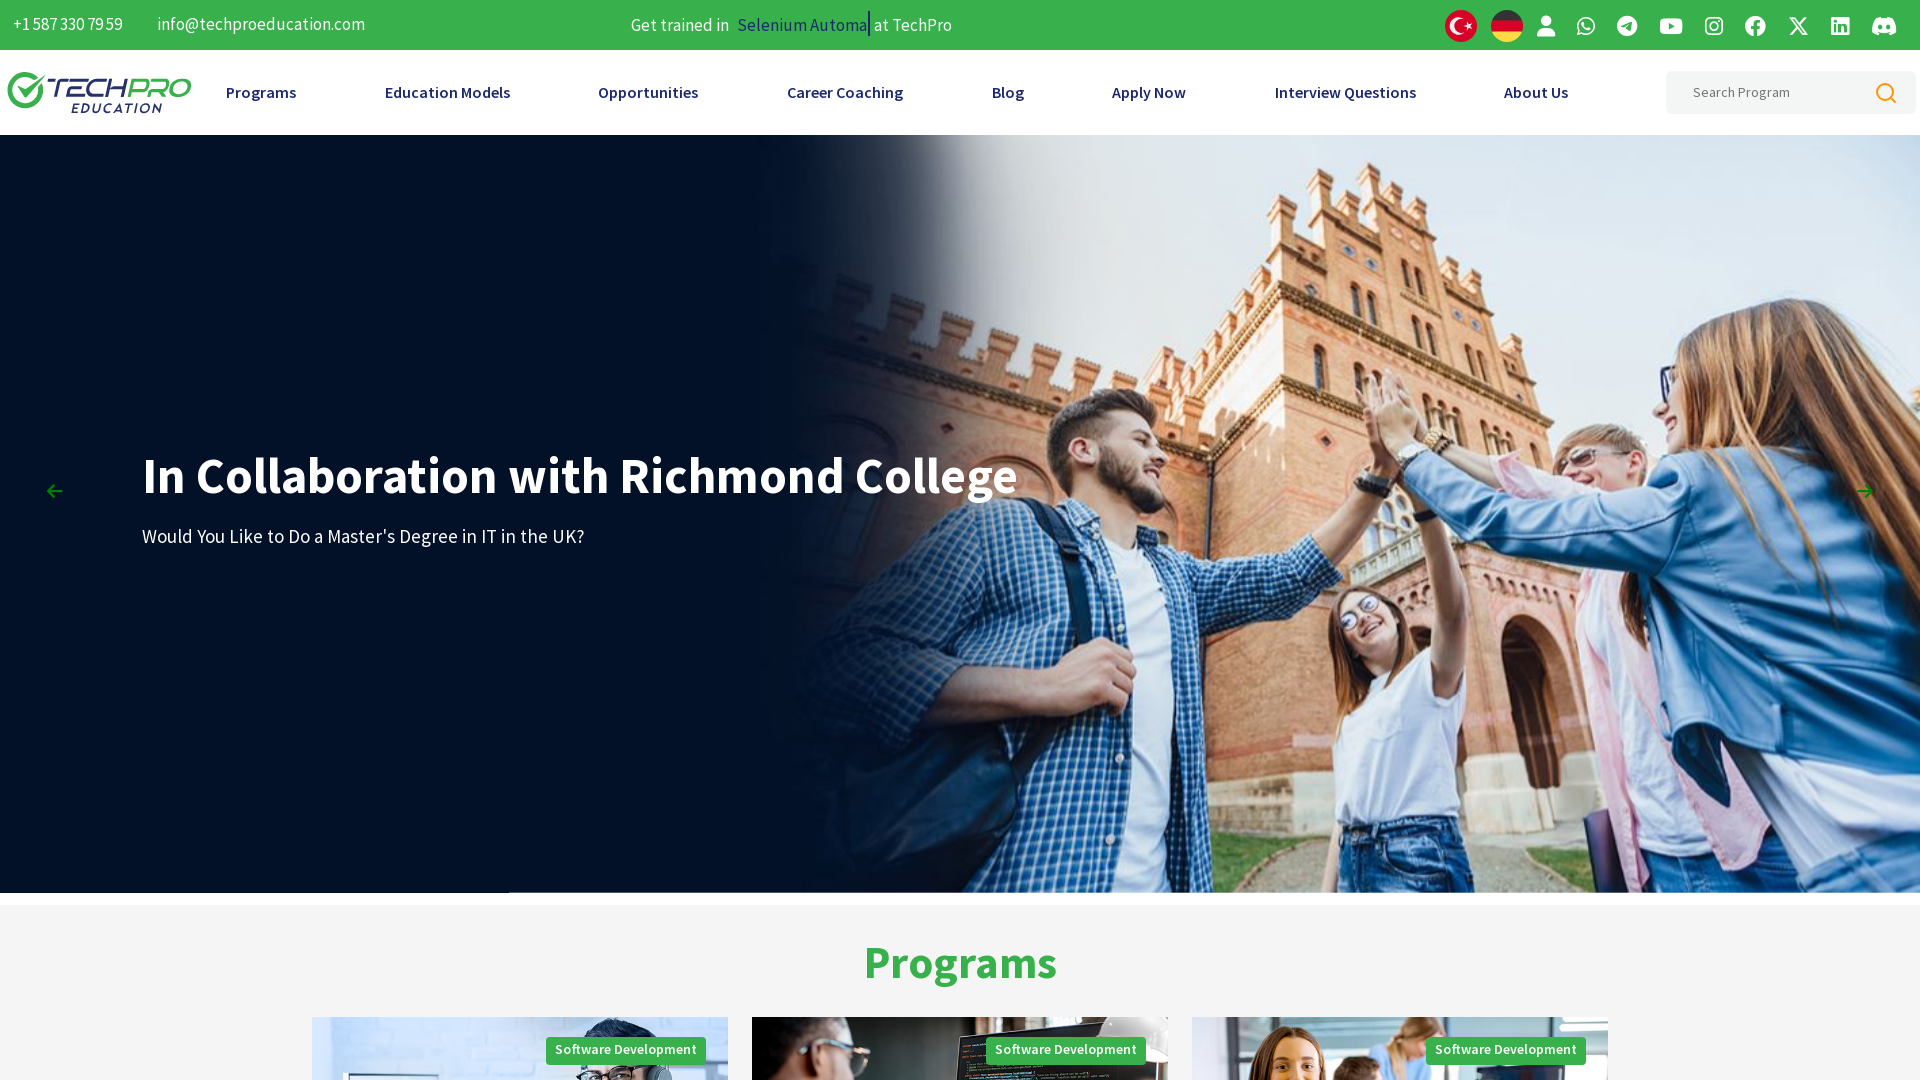